Navigates to a GitHub user profile page and refreshes it to verify the page loads correctly.

Starting URL: https://github.com/Snooppikoira

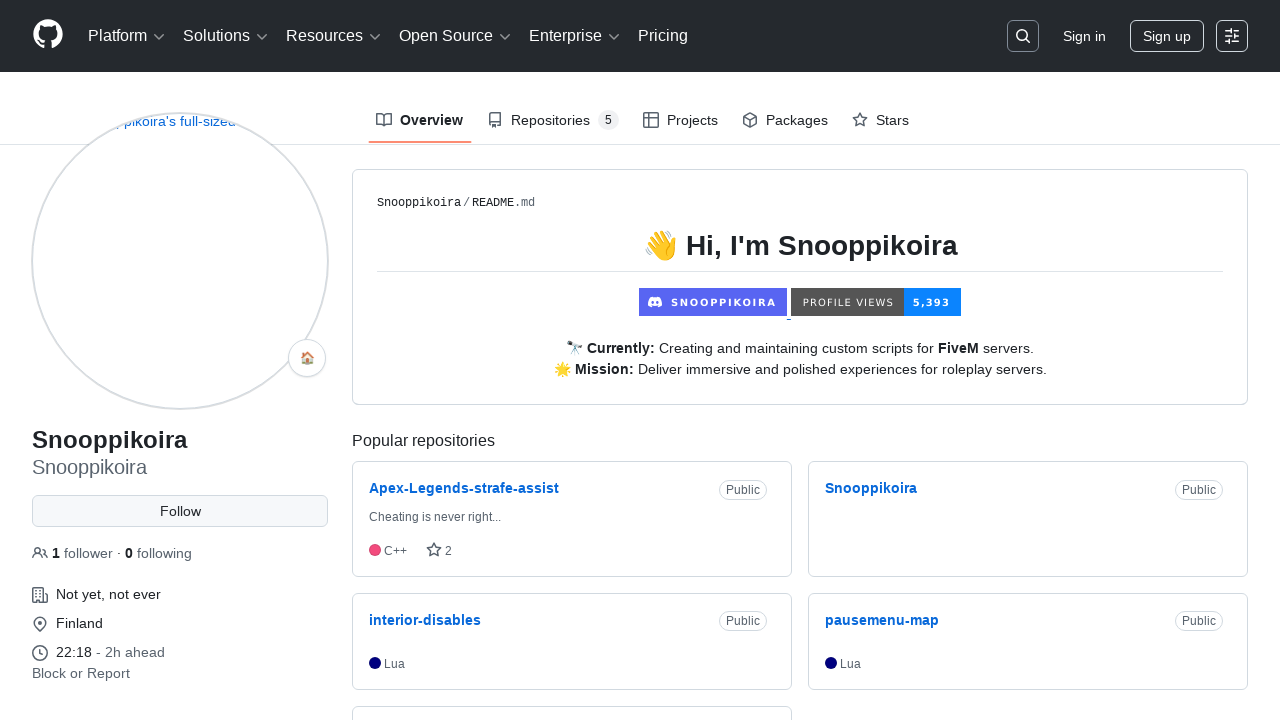

Waited for GitHub profile page body to load
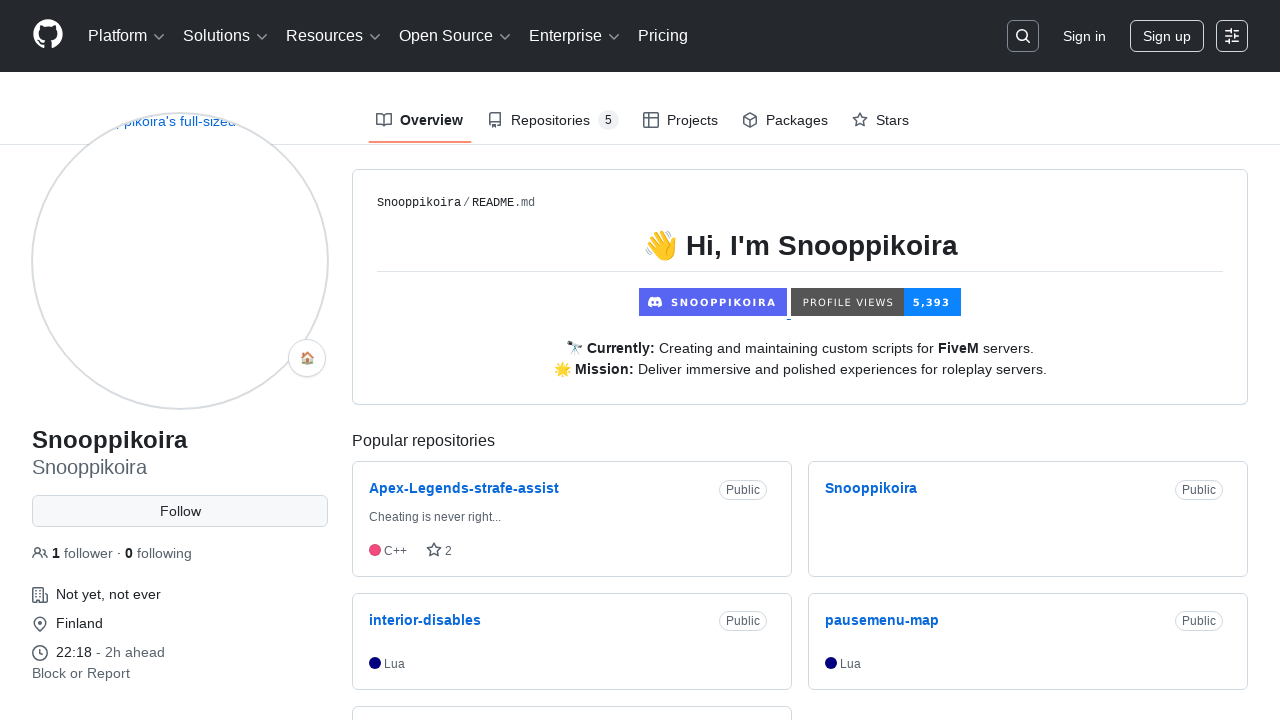

Refreshed the GitHub profile page
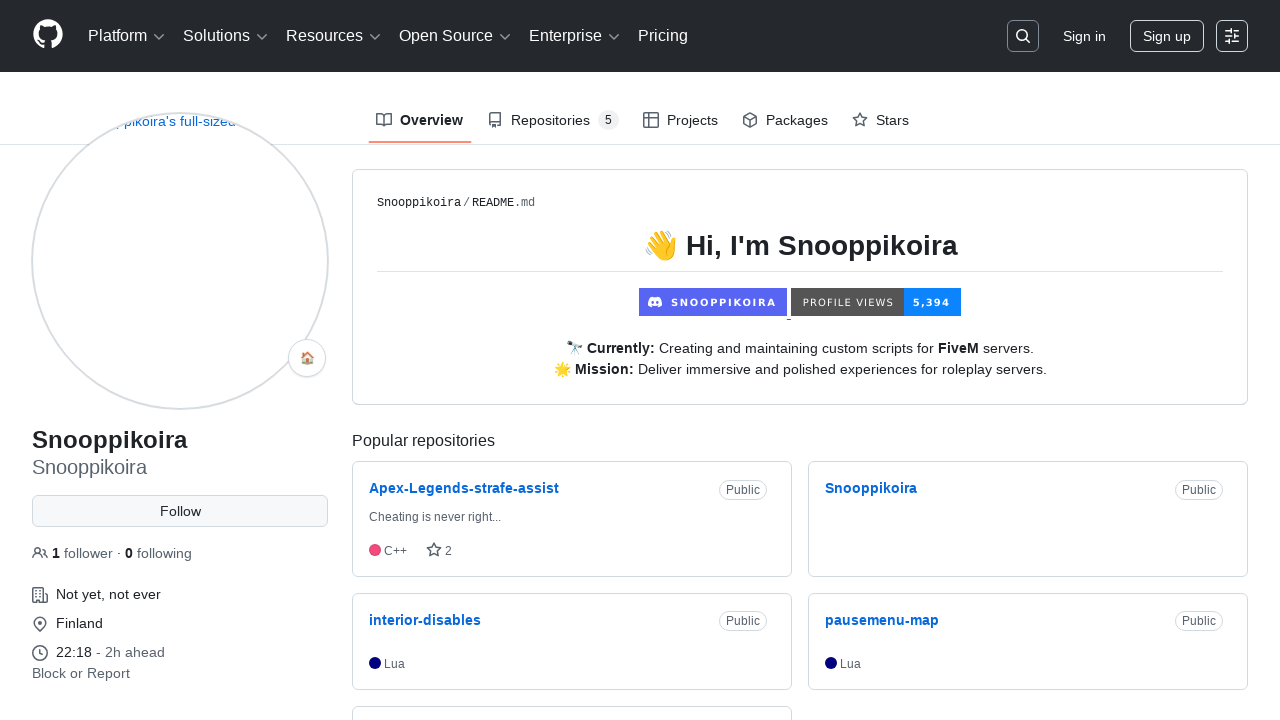

Waited for page to complete DOM content loaded state
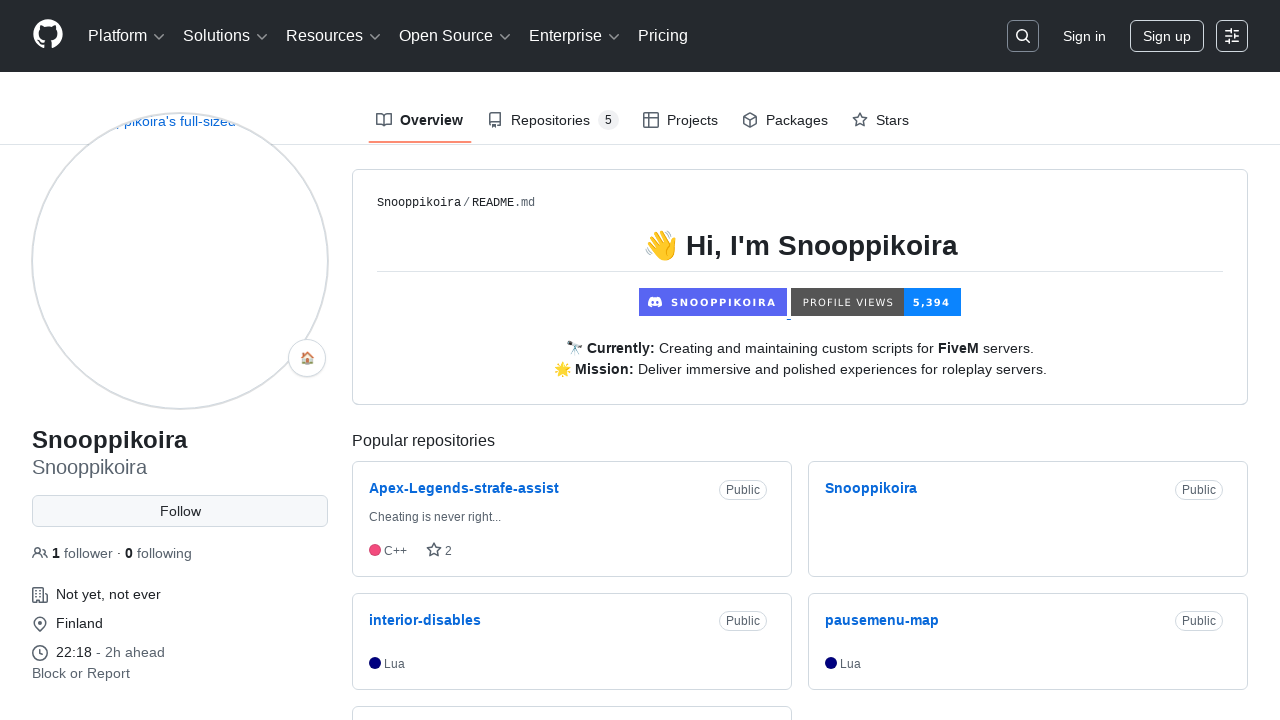

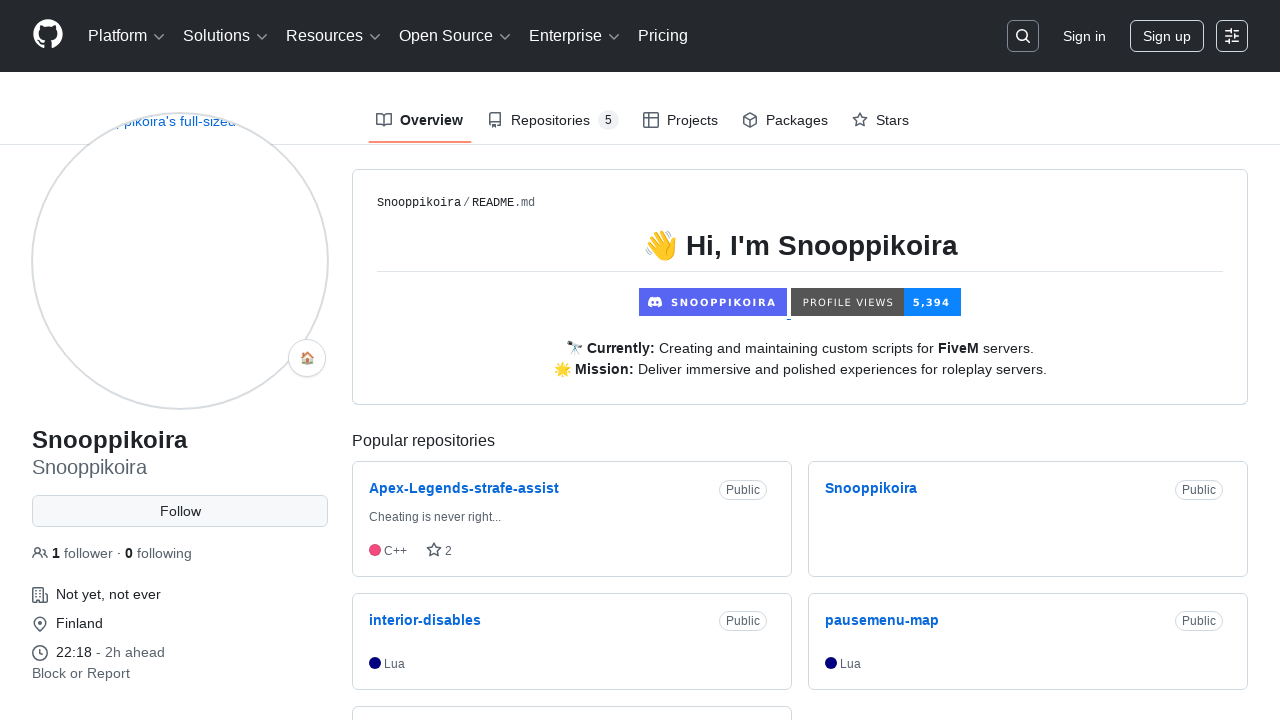